Navigates to the Kayak flights search page and verifies it loads successfully

Starting URL: https://kayak.com/flights

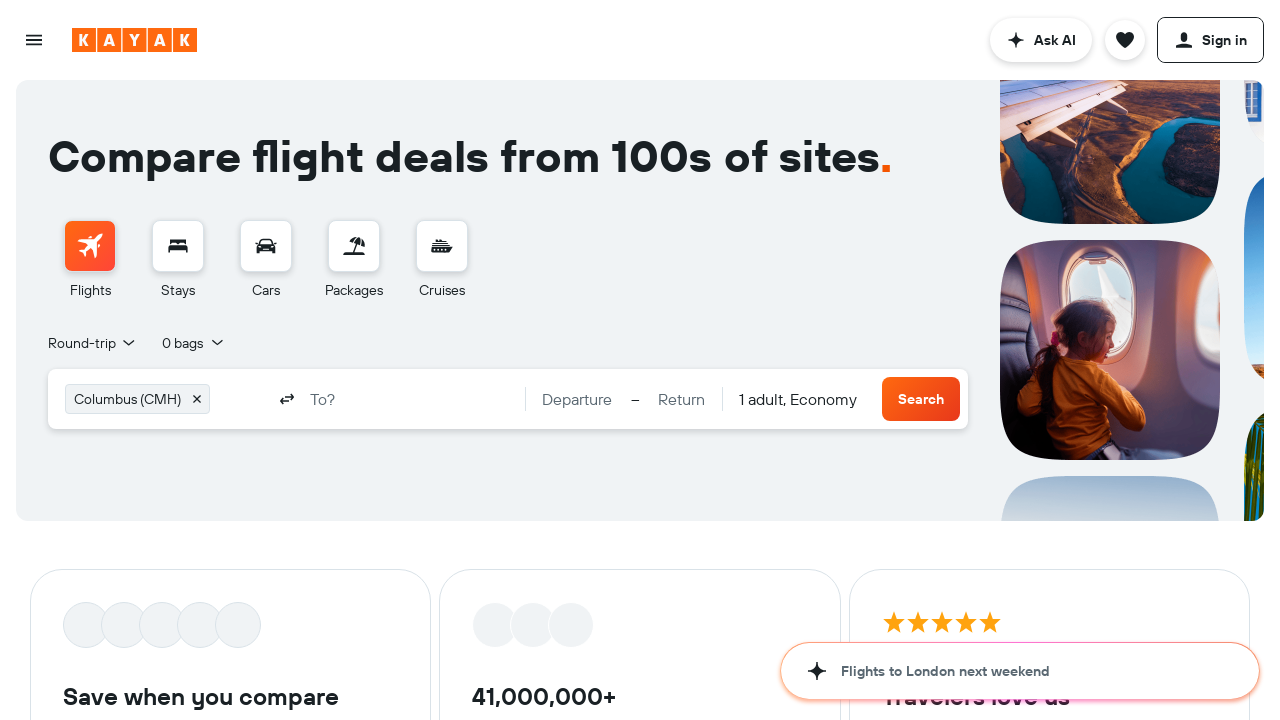

Waited for DOM content loaded on Kayak flights page
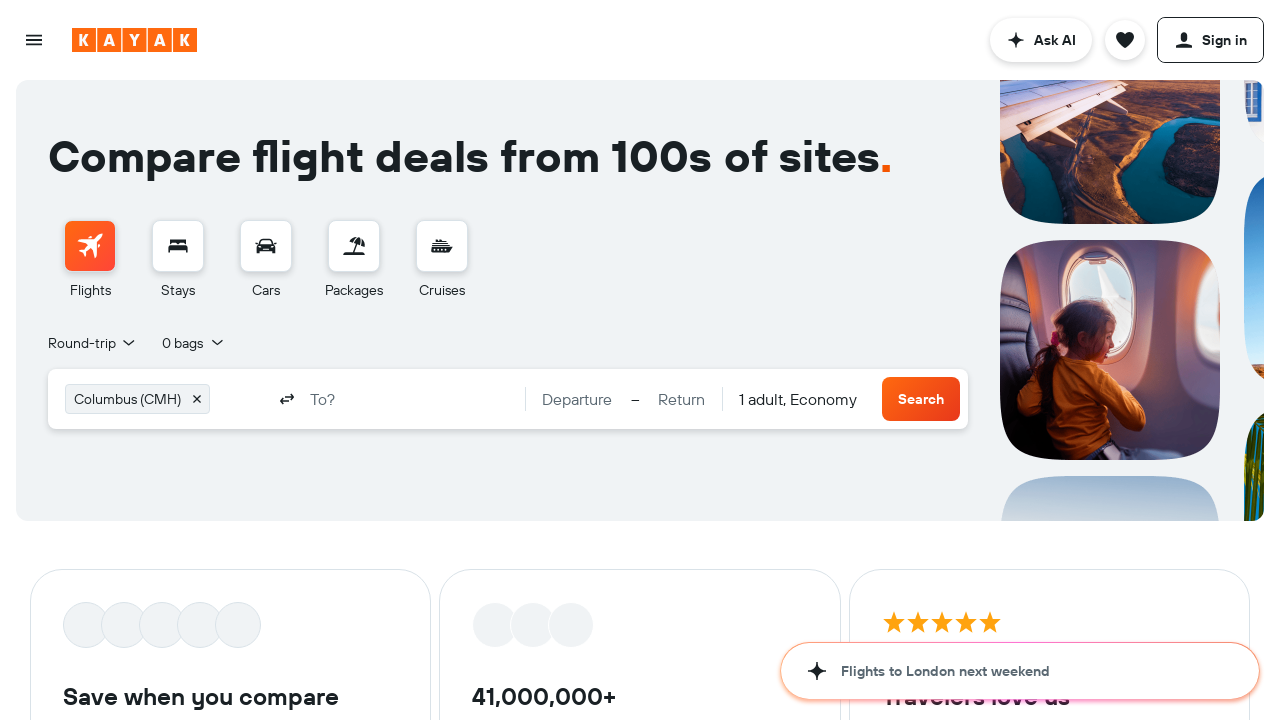

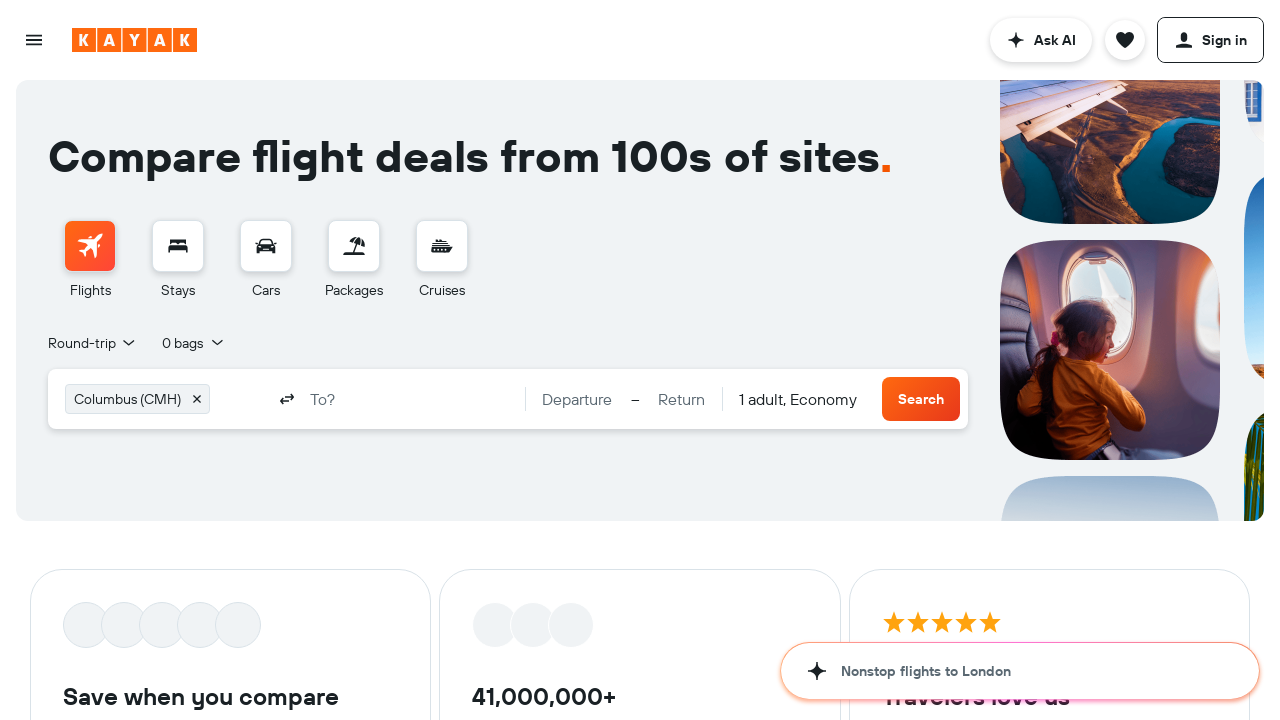